Tests drag and drop functionality on the jQuery UI droppable demo page by dragging an element and dropping it onto a target area within an iframe.

Starting URL: https://jqueryui.com/droppable

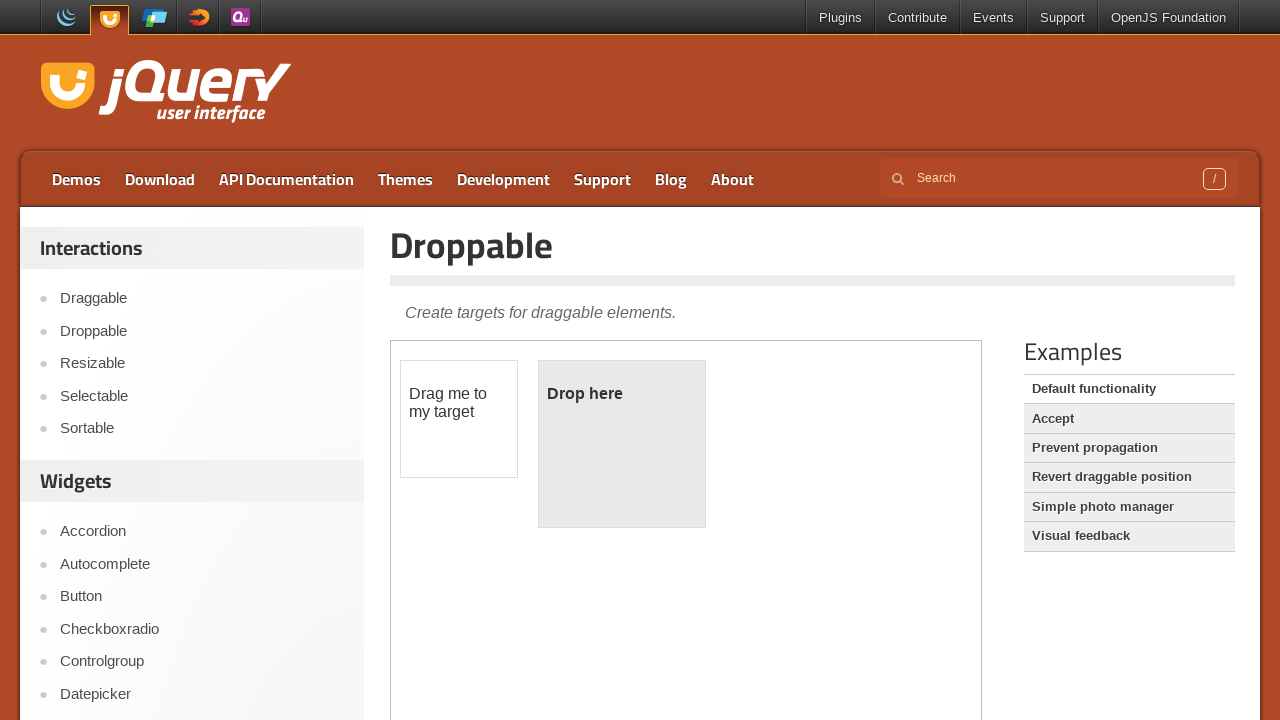

Located the demo iframe on the jQuery UI droppable page
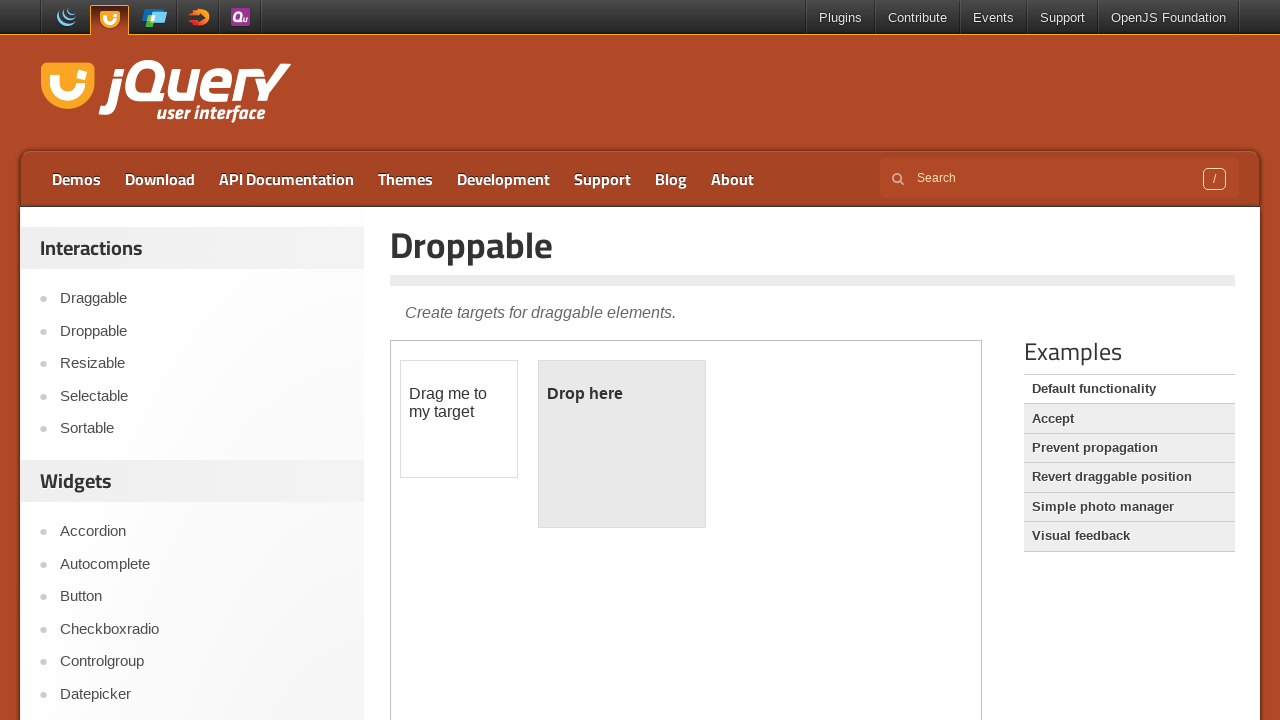

Located the draggable element (#draggable) within the iframe
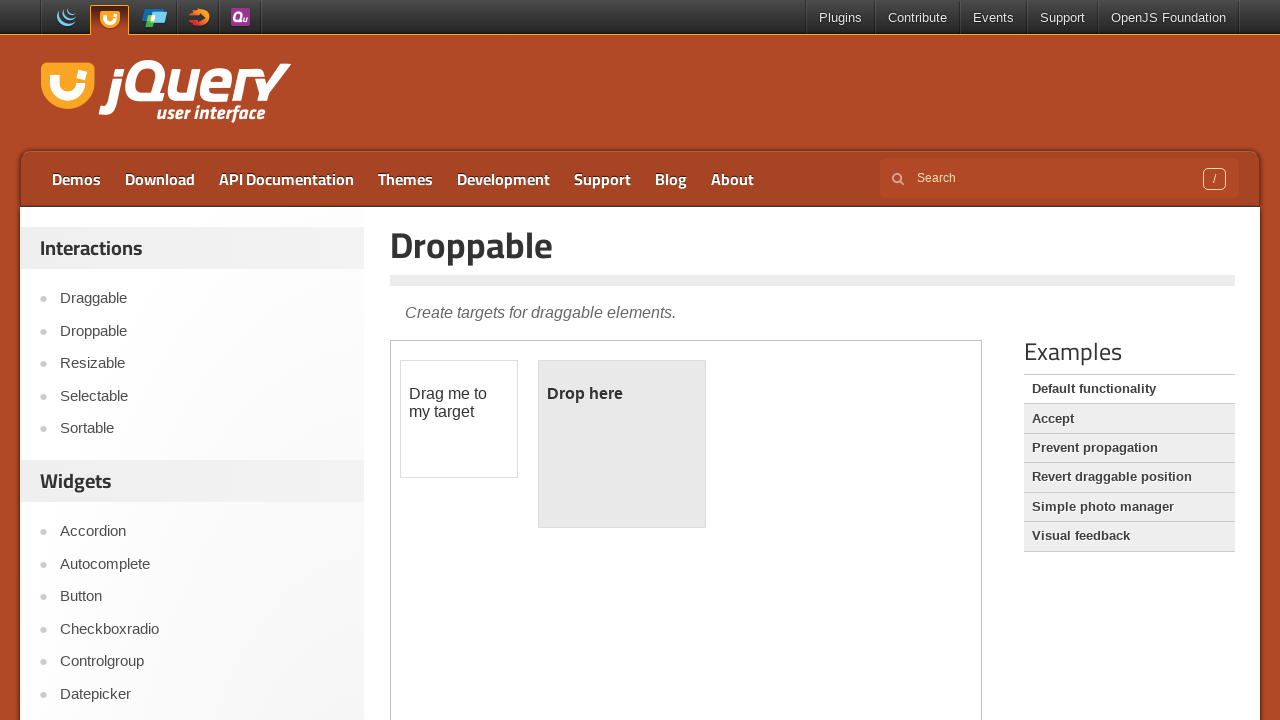

Located the droppable target element (#droppable) within the iframe
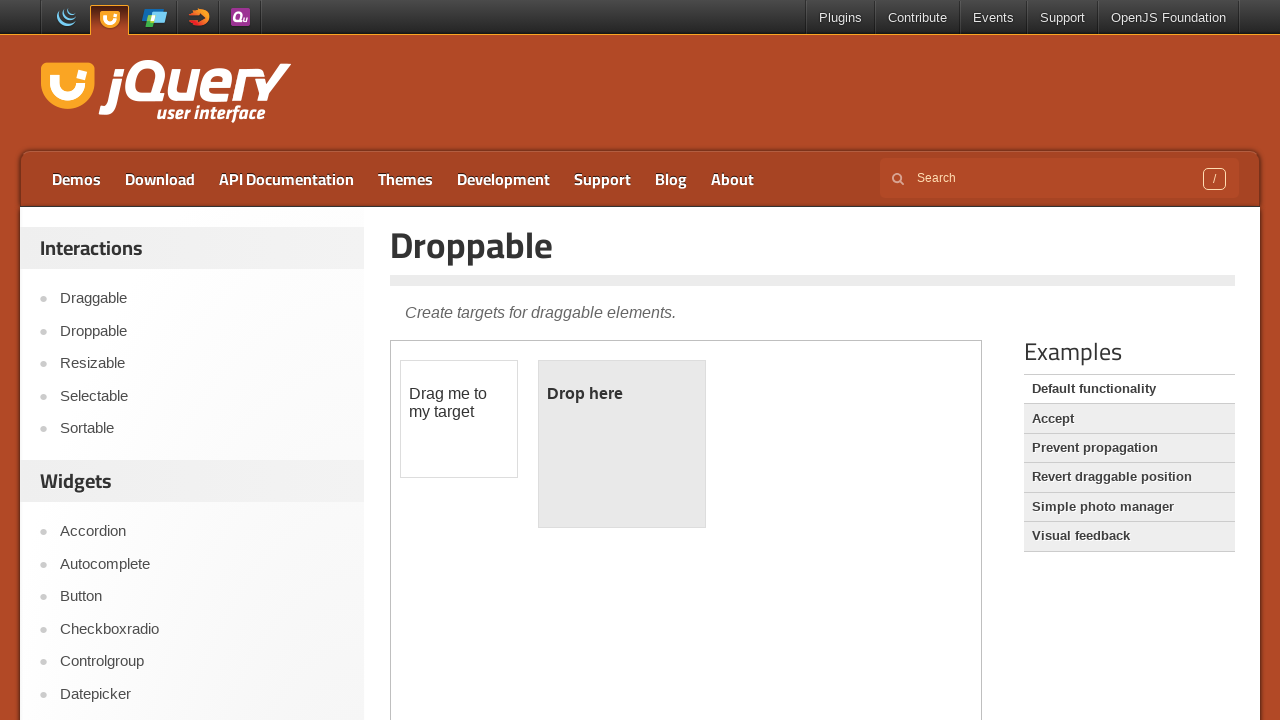

Dragged the draggable element and dropped it onto the droppable target area at (622, 444)
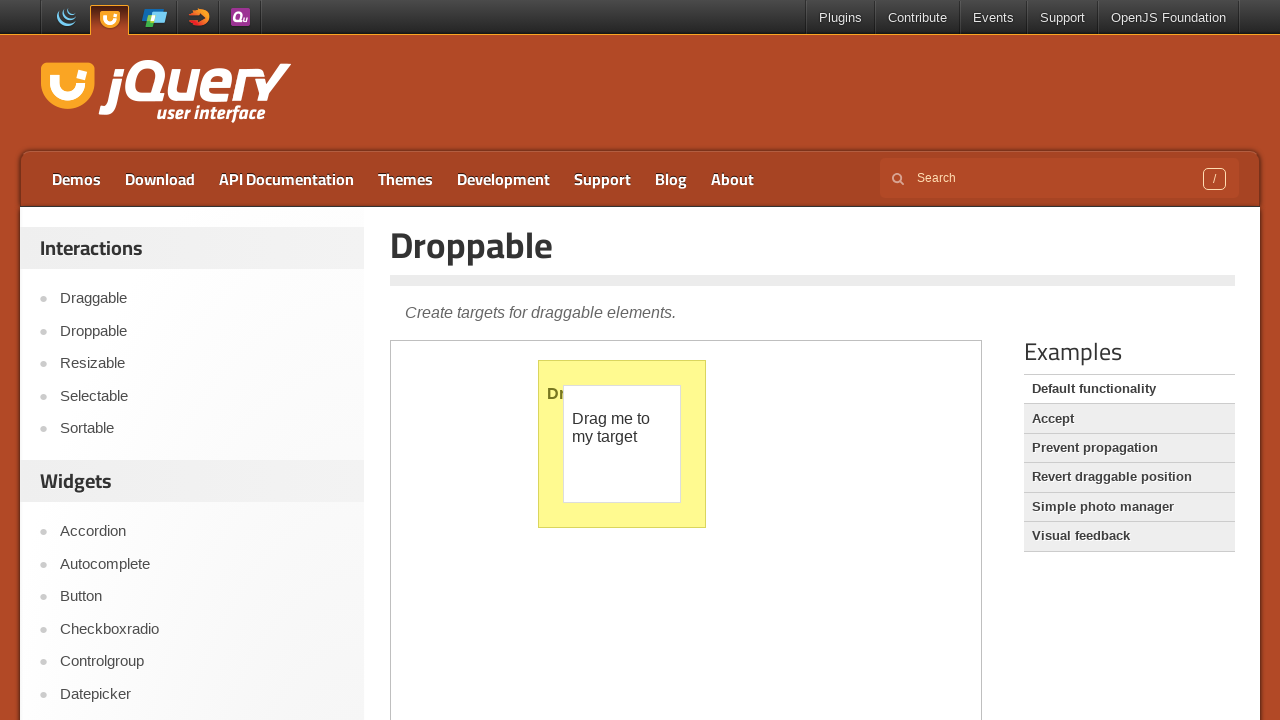

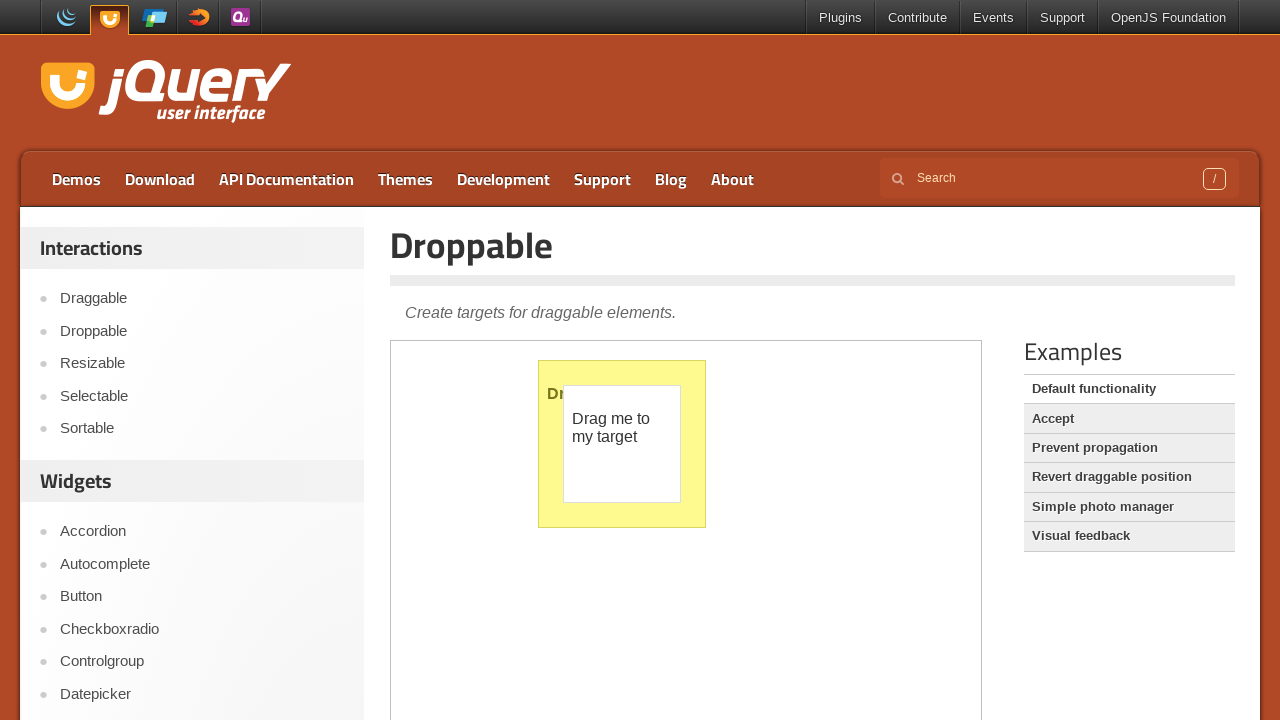